Tests editing a todo item and saving changes by pressing the Enter key

Starting URL: https://todomvc.com/examples/typescript-angular/#/

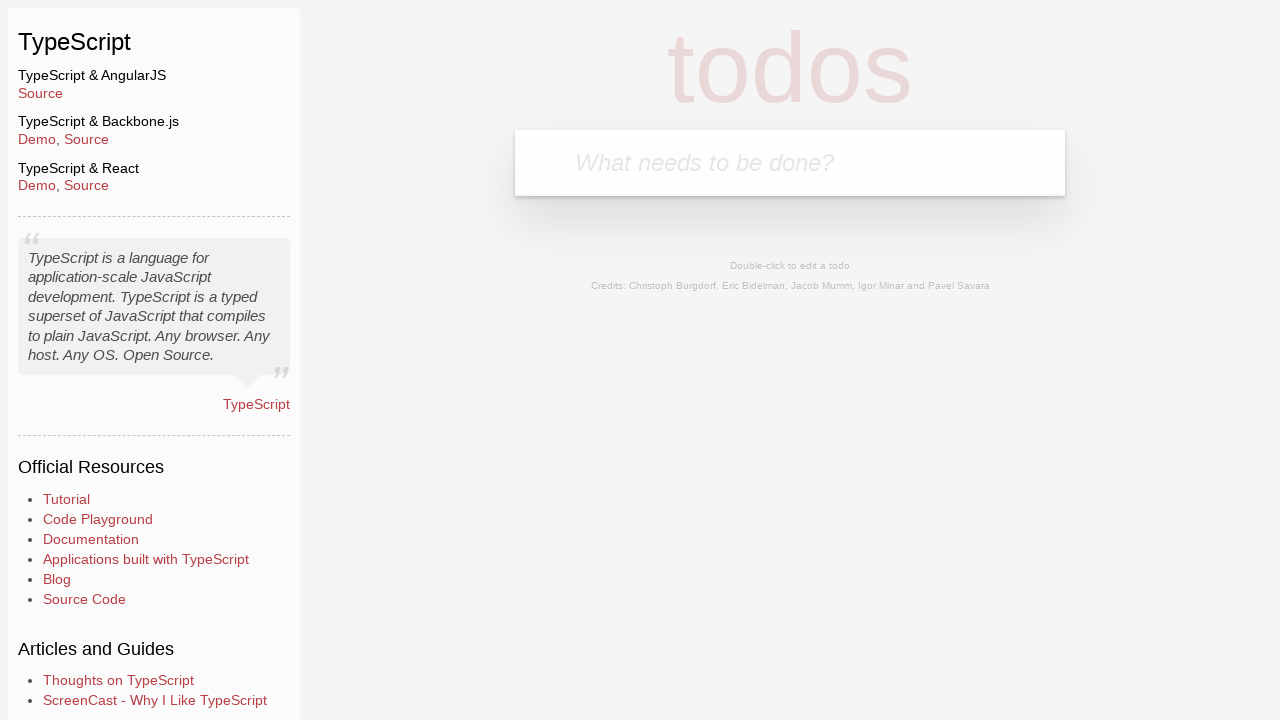

Filled new todo input with 'Lorem' on .new-todo
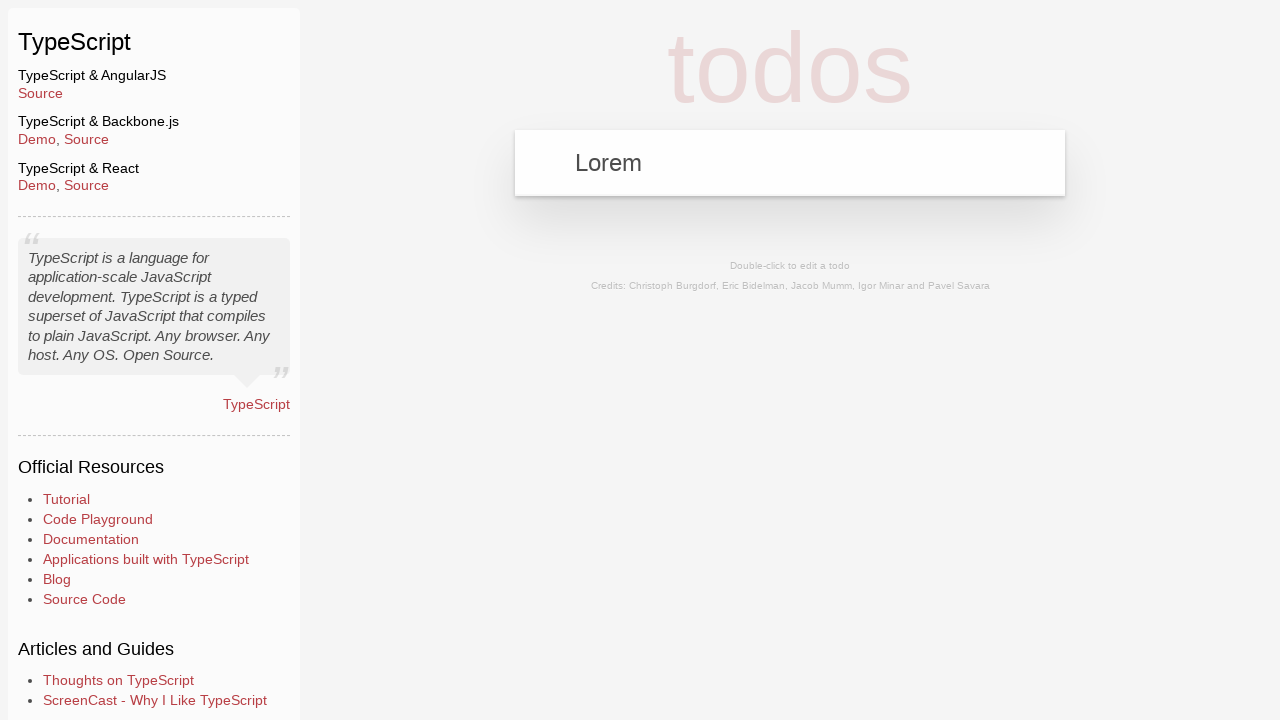

Pressed Enter to create new todo on .new-todo
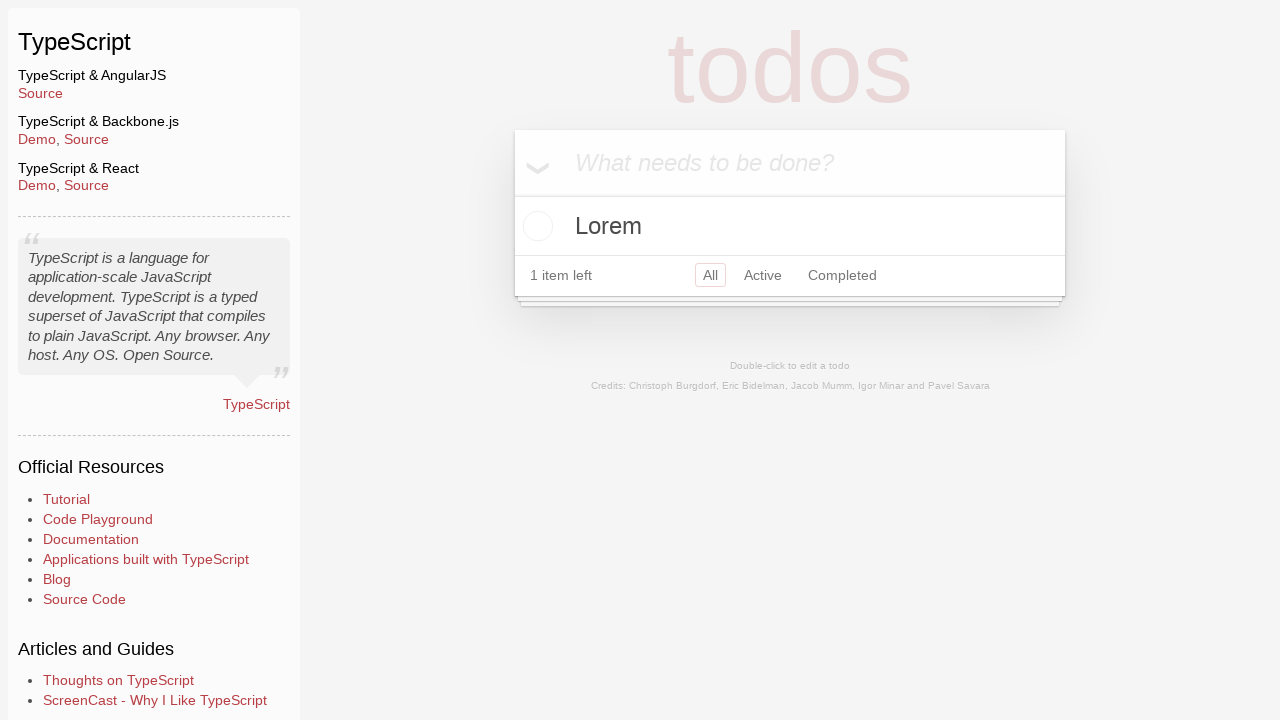

Double-clicked todo item to enter edit mode at (790, 226) on text=Lorem
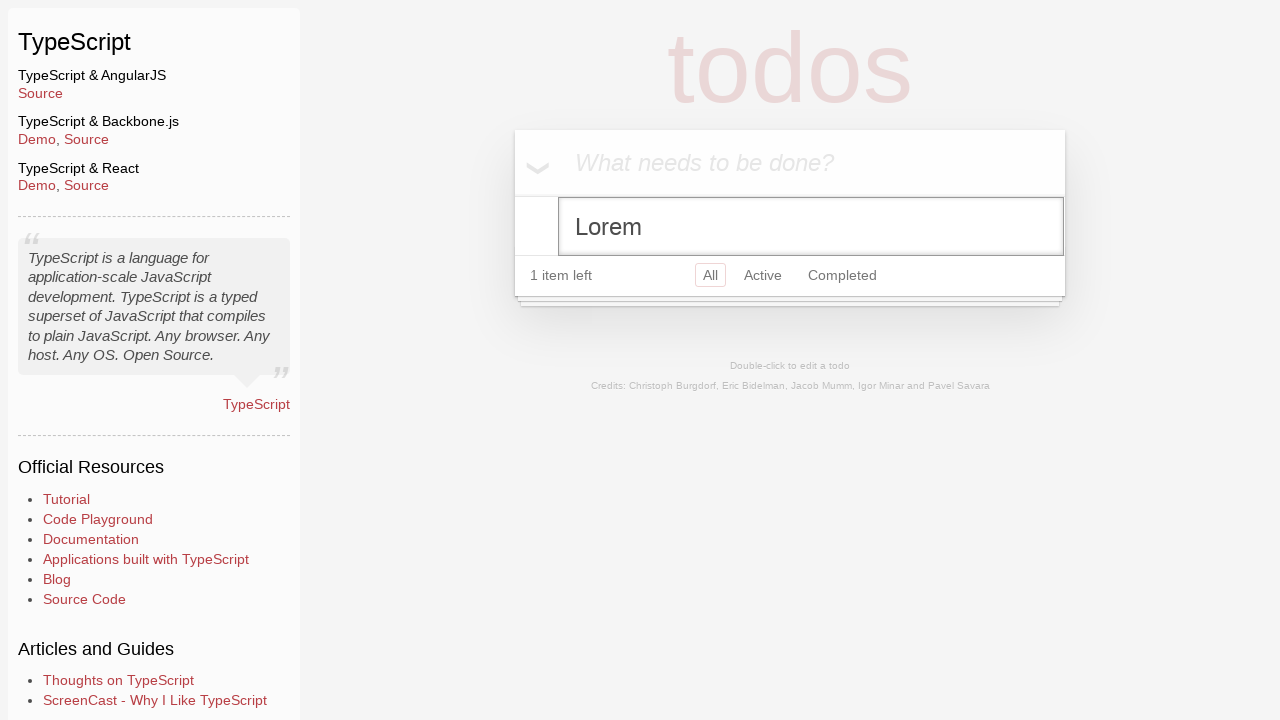

Filled edit field with 'Ipsum' on .edit
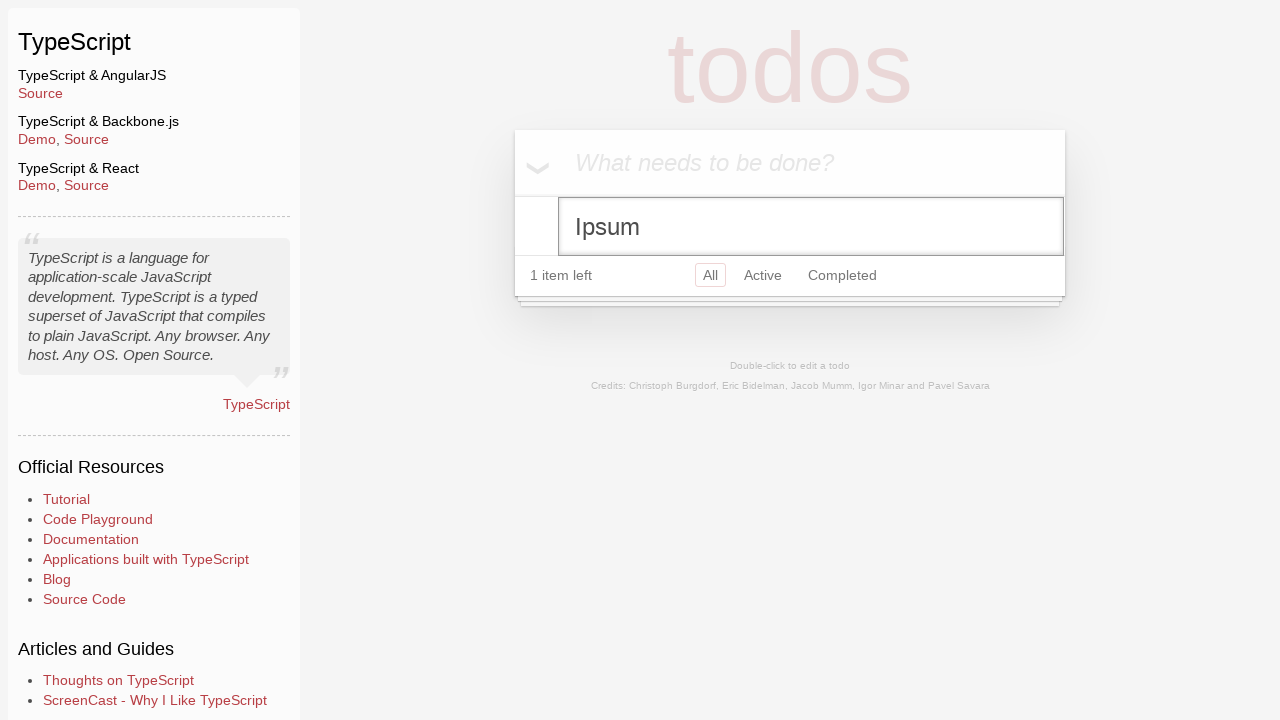

Pressed Enter to save changes on .edit
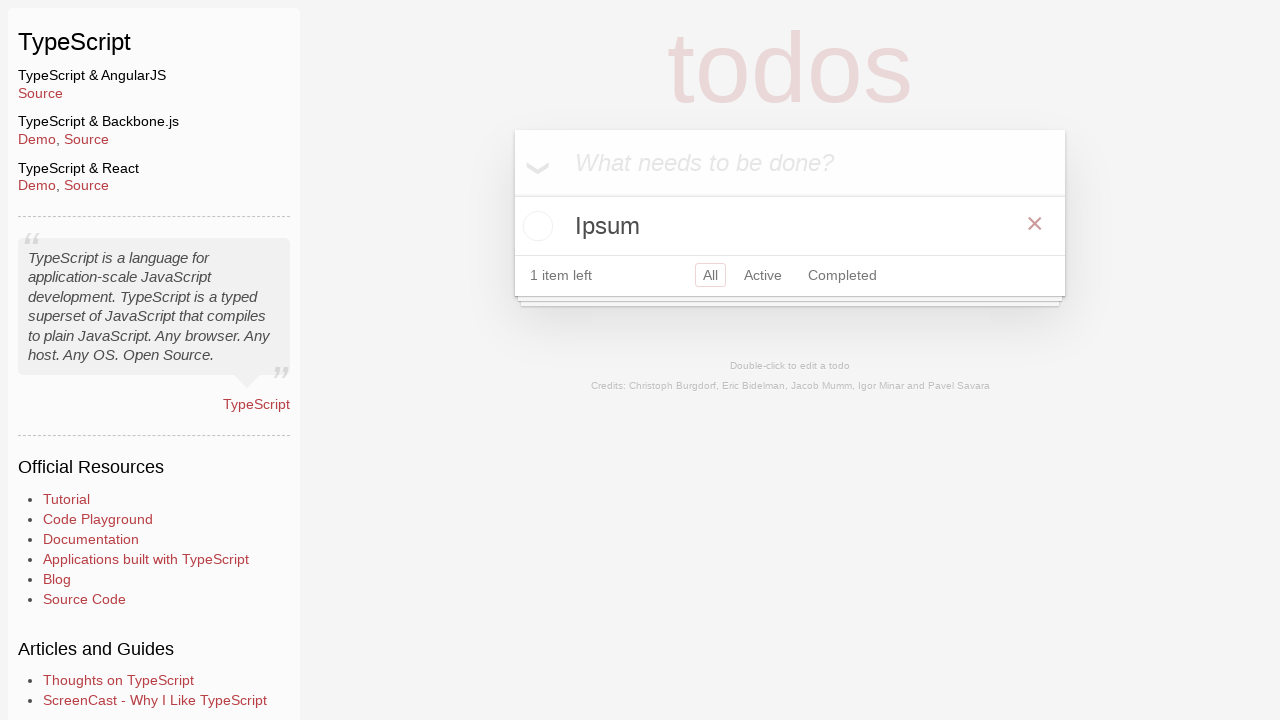

Verified todo text was updated to 'Ipsum'
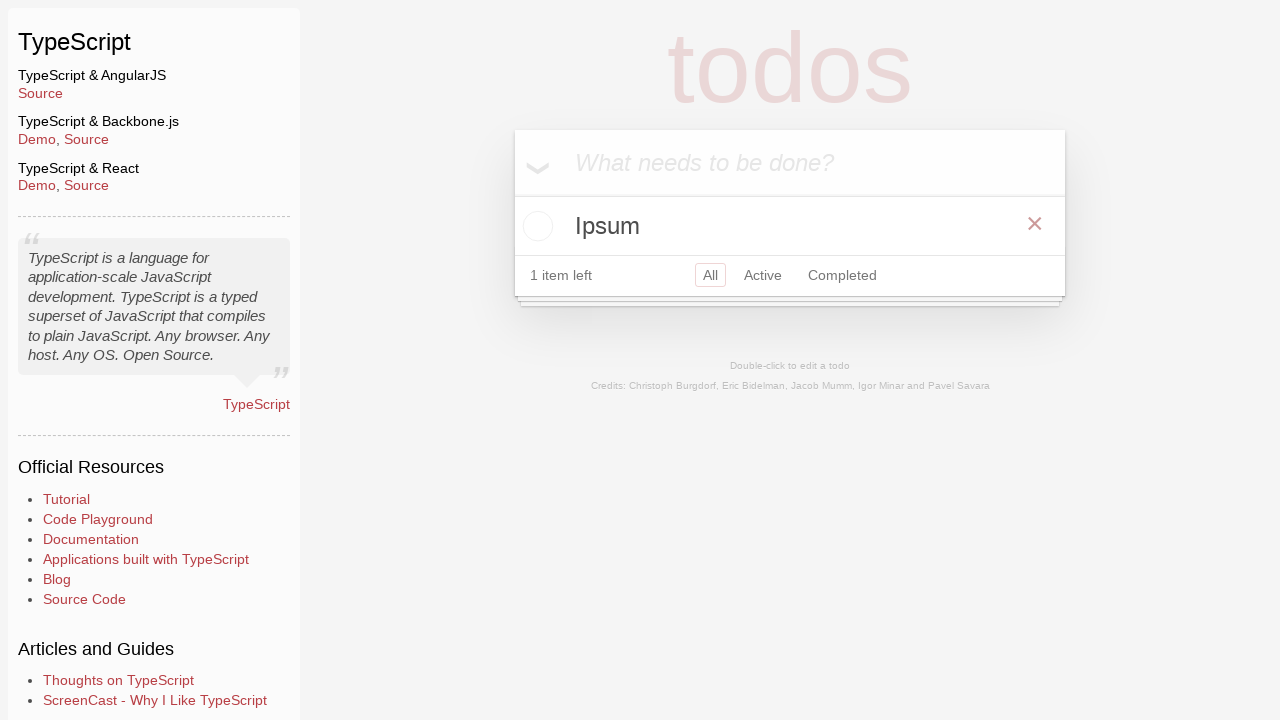

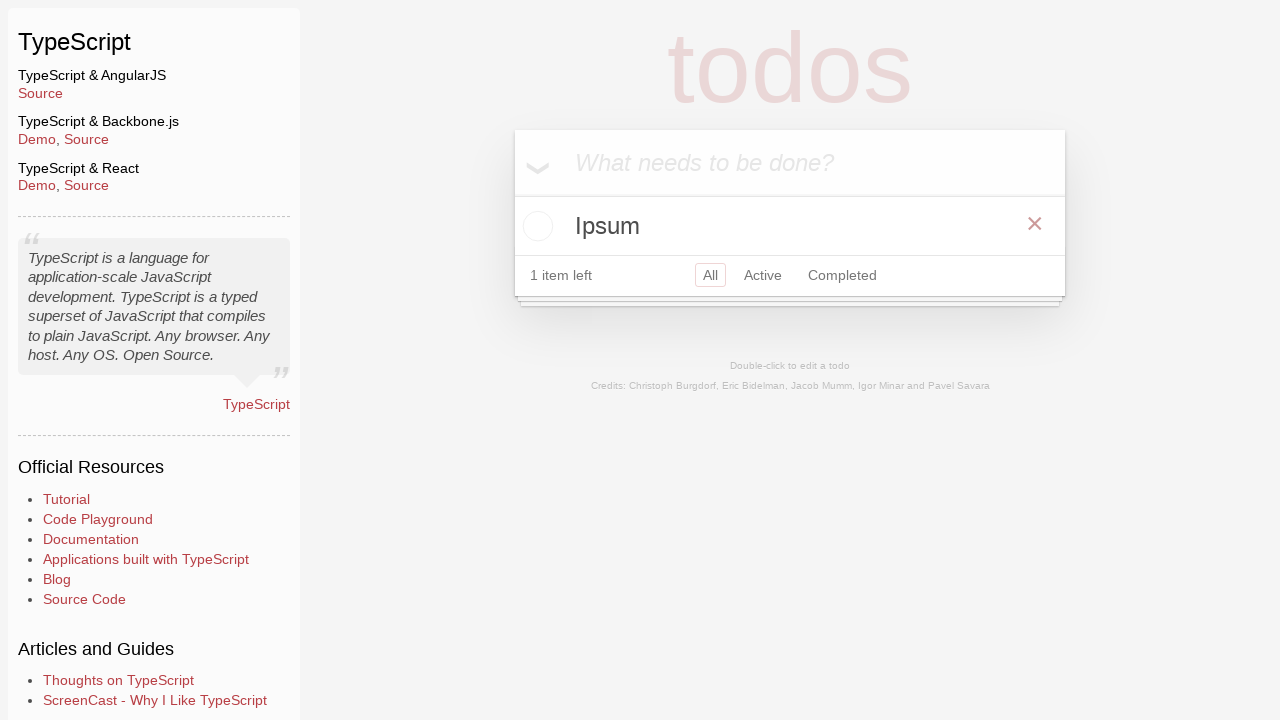